Tests the Age Page by entering a name and age, submitting the form, and verifying the result message

Starting URL: https://kristinek.github.io/site/examples/age.html

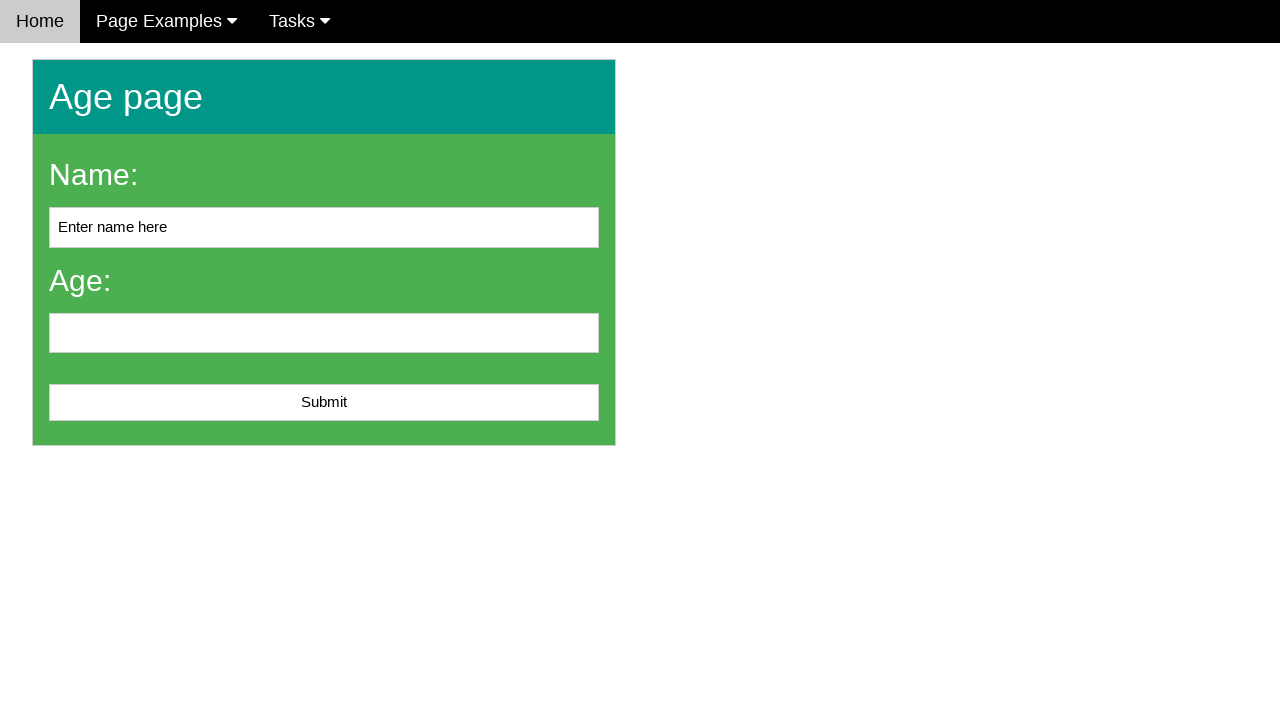

Filled name field with 'John Doe' on input[name='name']
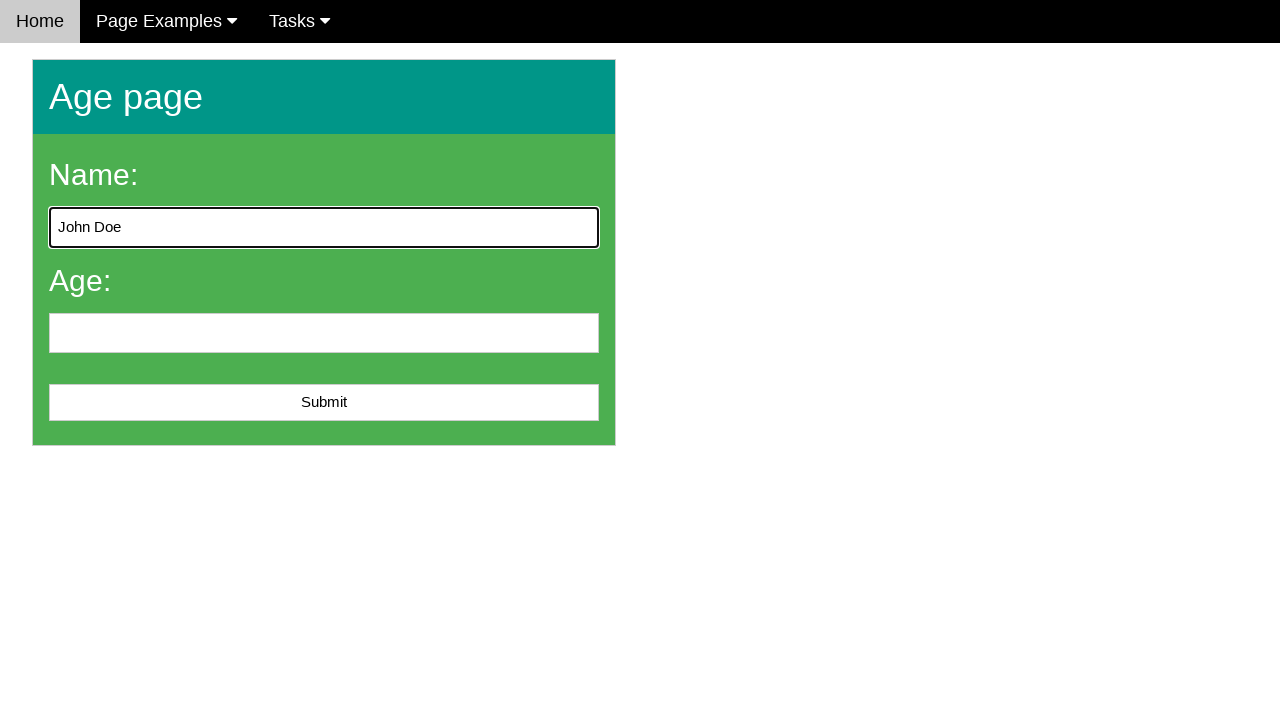

Filled age field with '25' on input[name='age']
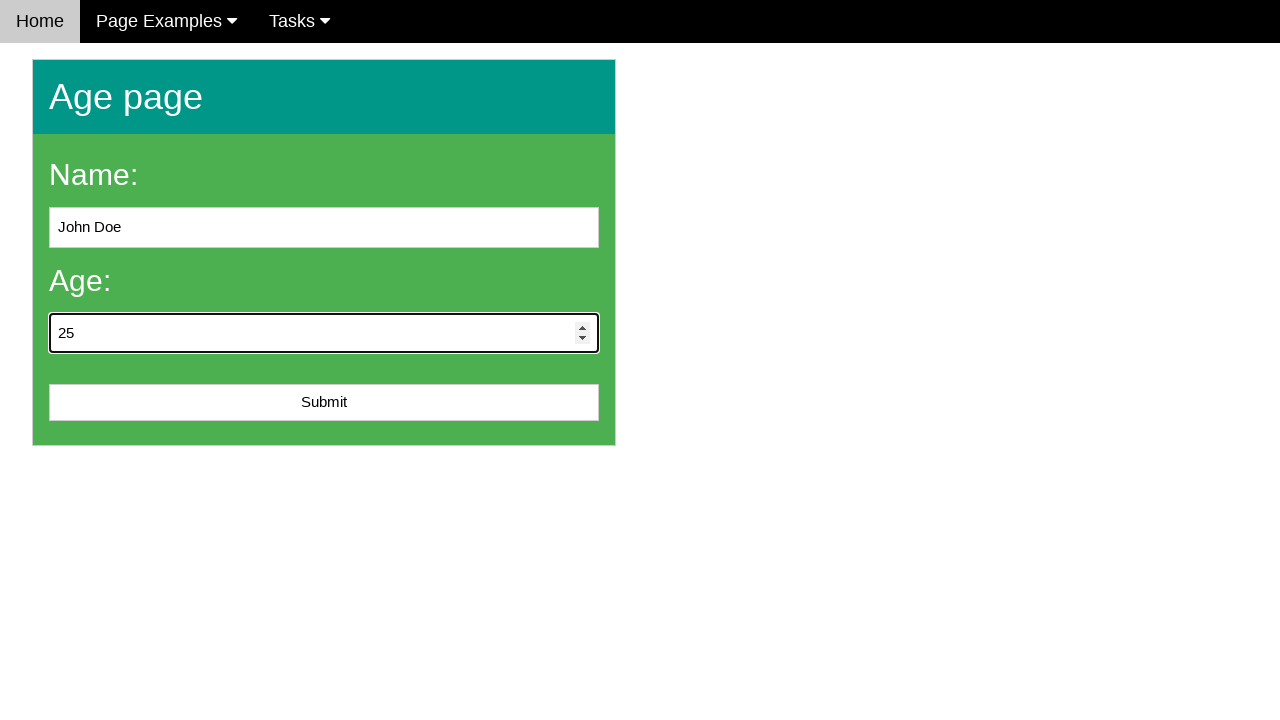

Clicked Submit button at (324, 403) on #submit
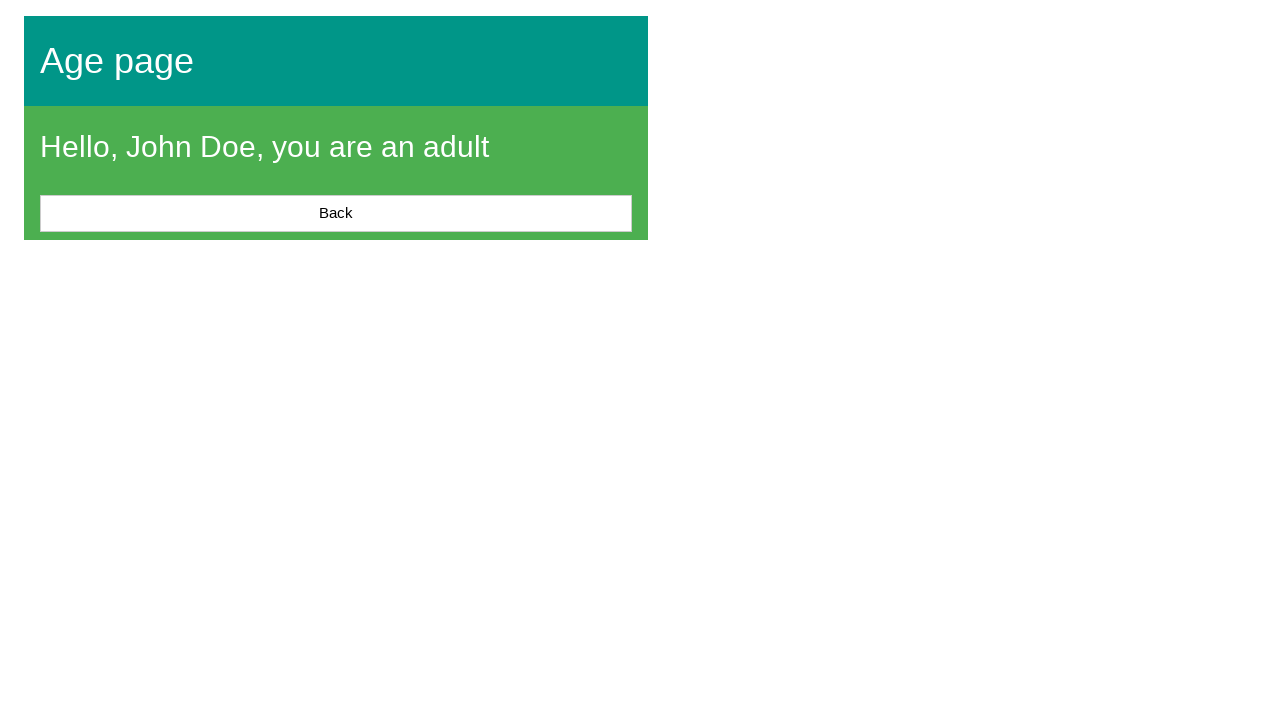

Message element appeared on the page
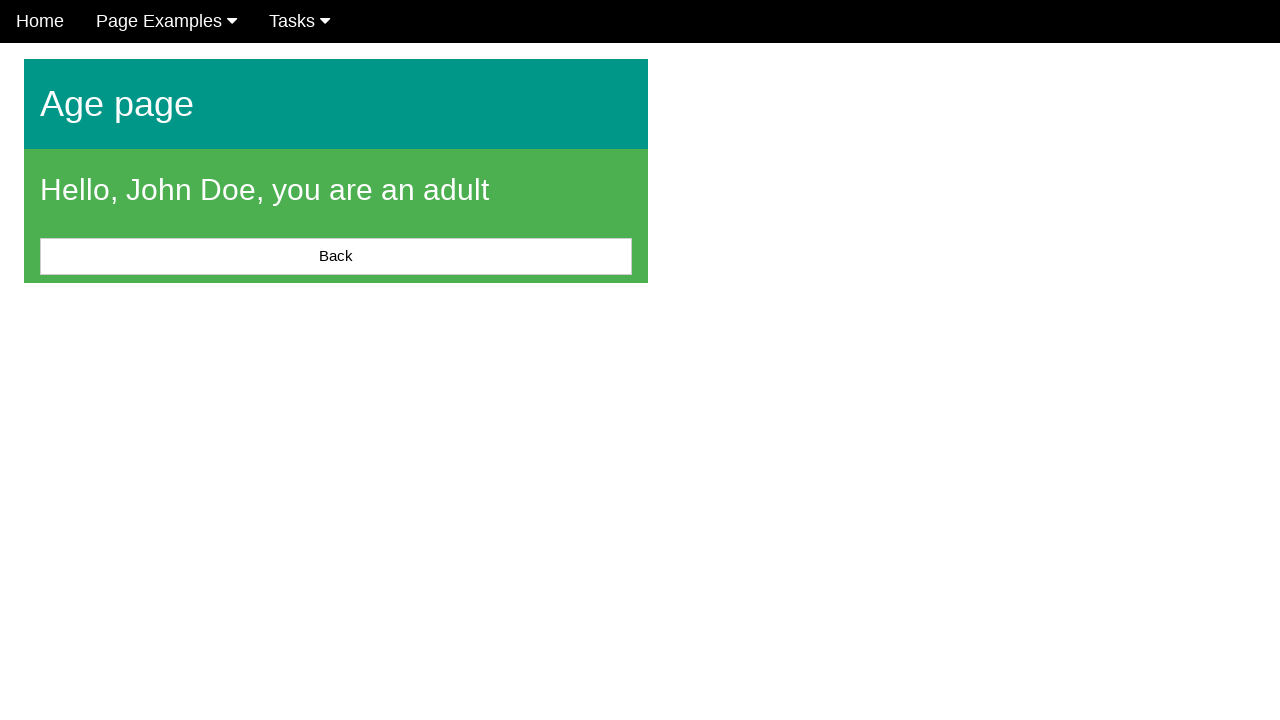

Located the message element
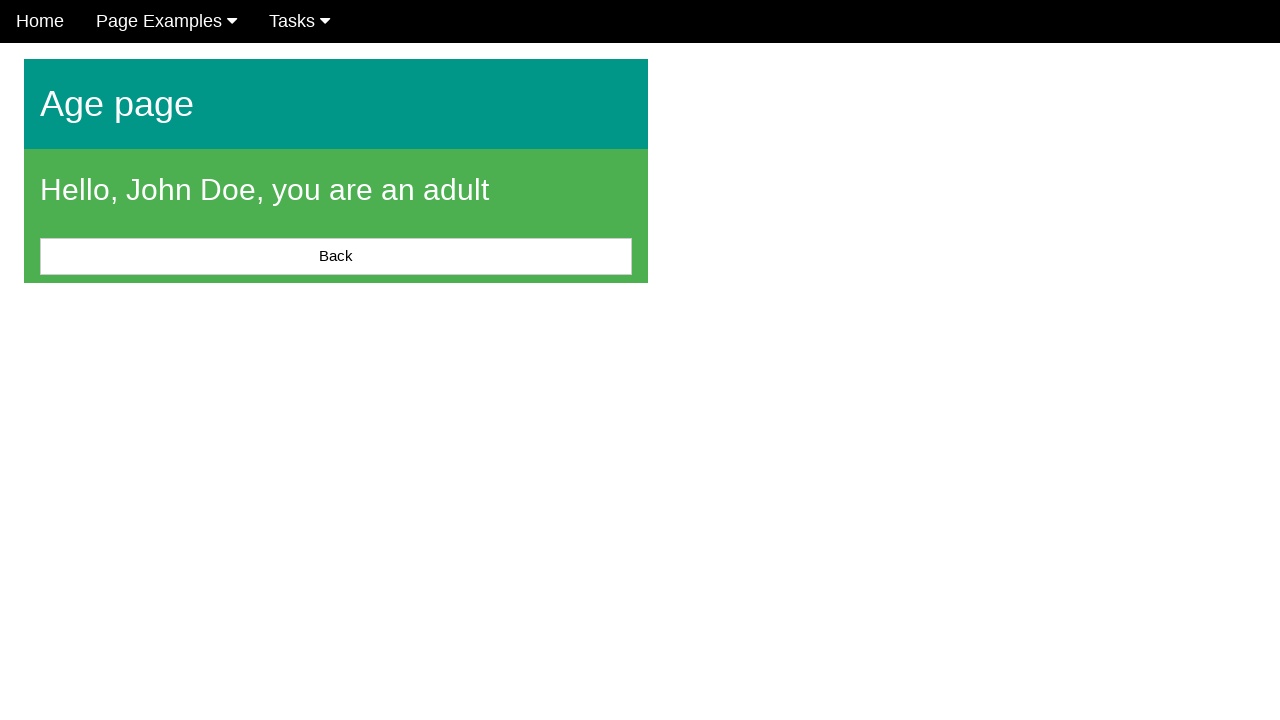

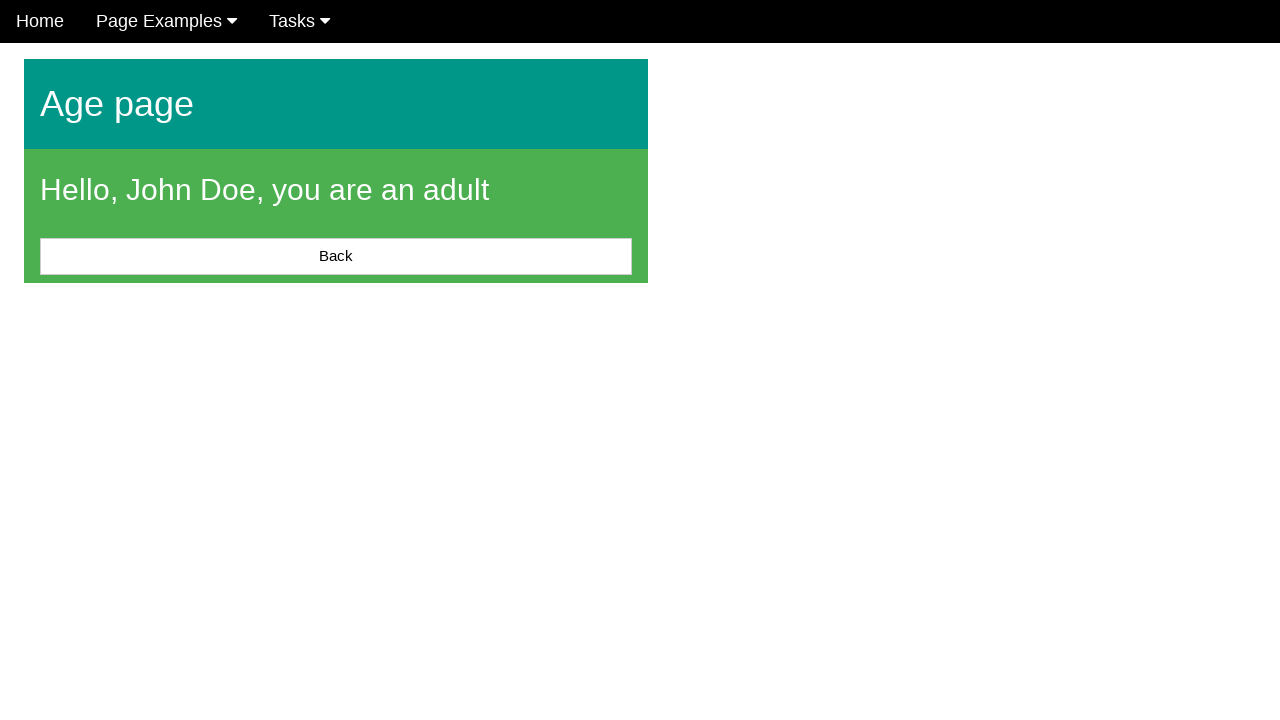